Demonstrates drag and drop functionality by dragging element A onto element B

Starting URL: https://crossbrowsertesting.github.io/drag-and-drop

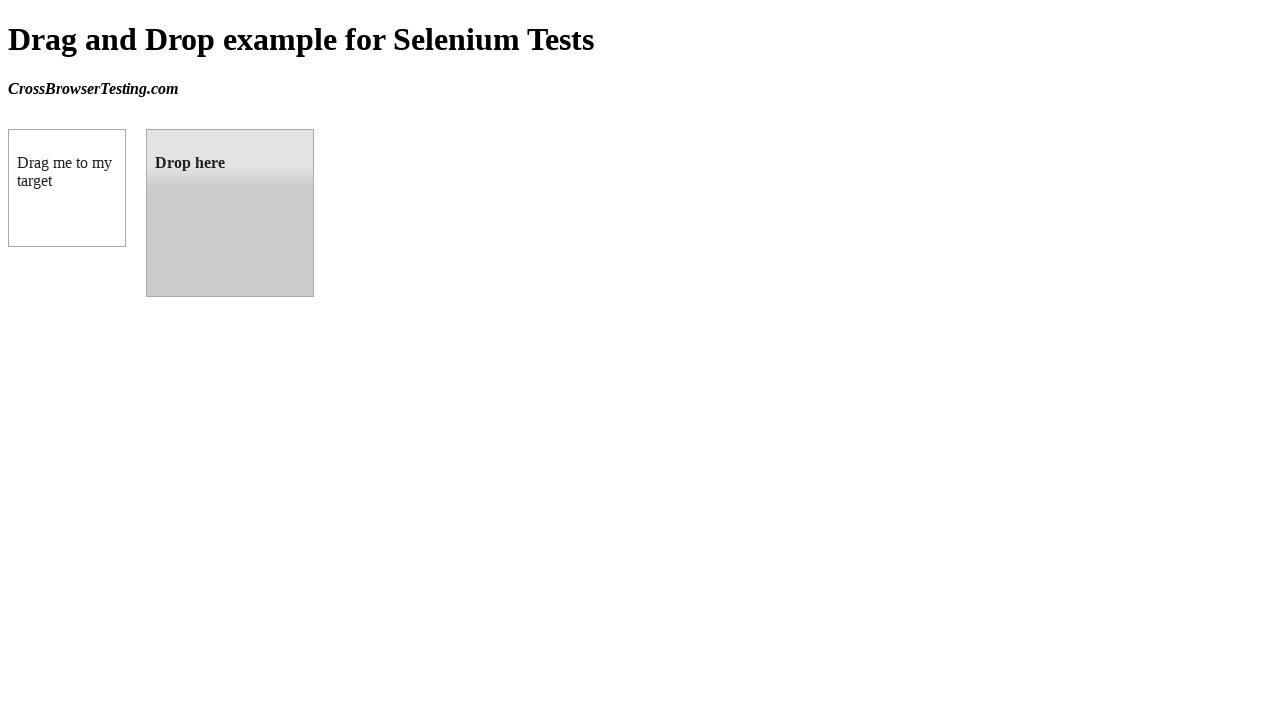

Navigated to drag and drop test page
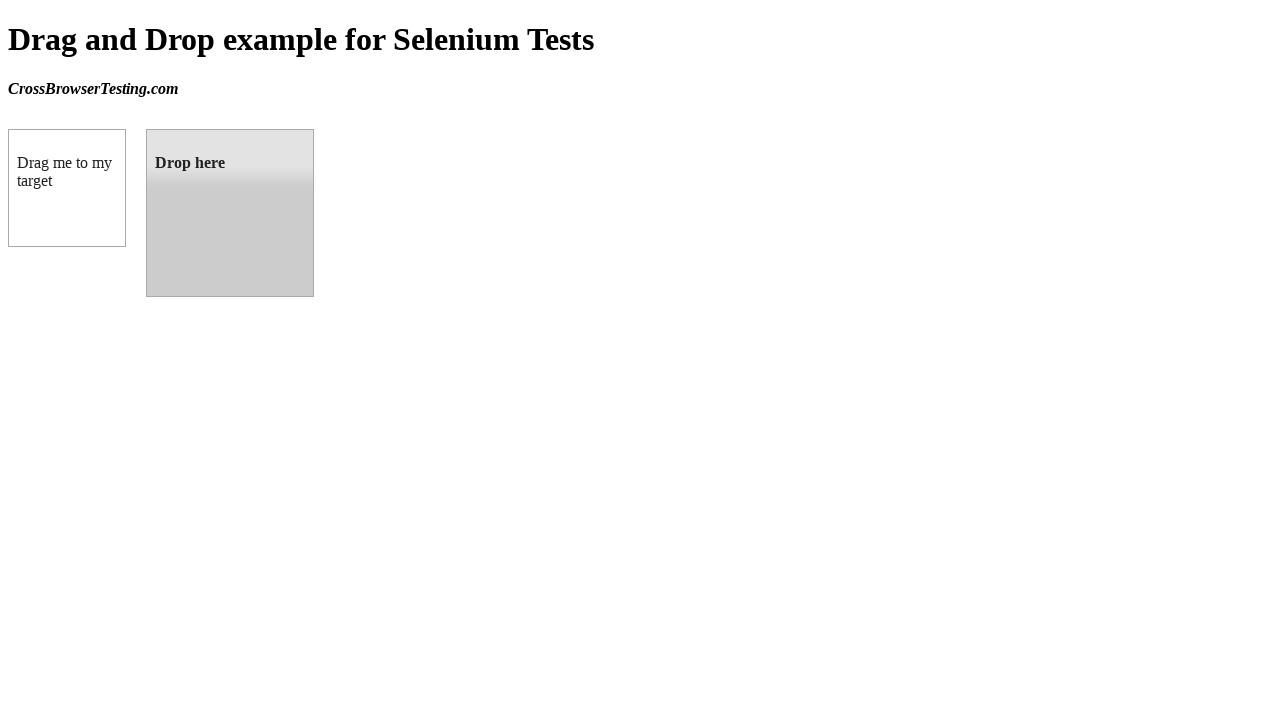

Located draggable element A
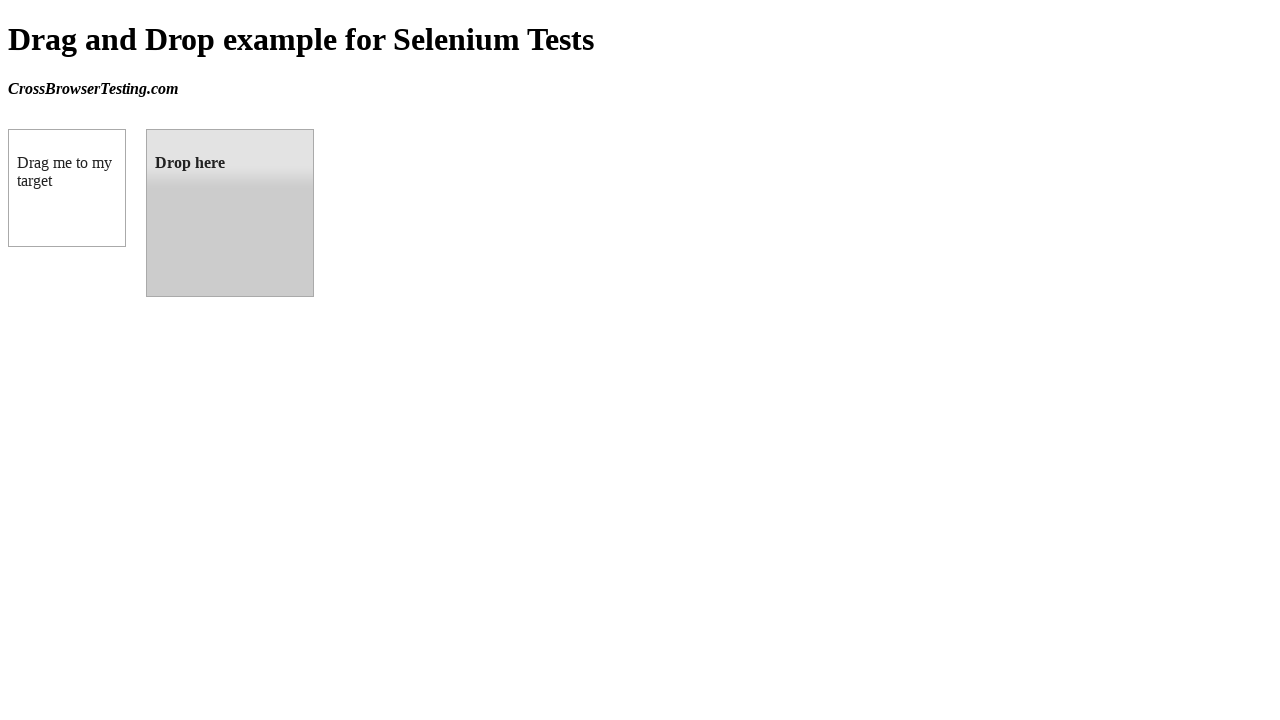

Located droppable element B
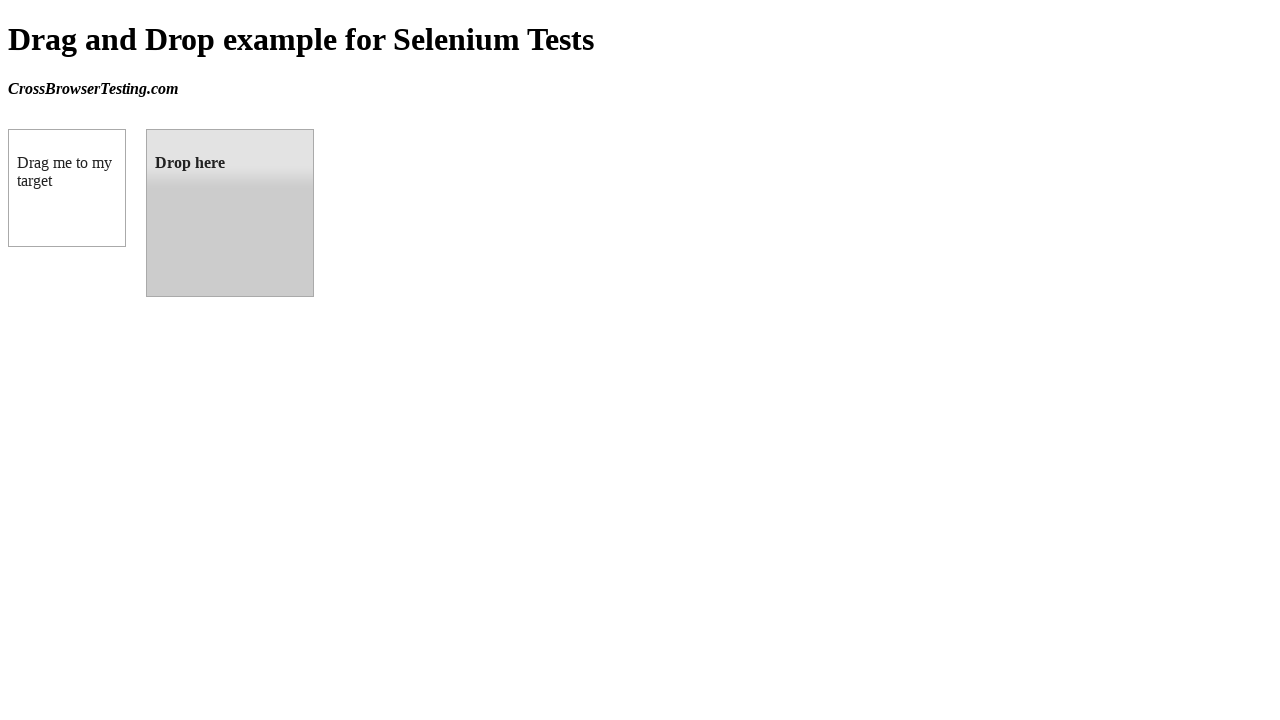

Dragged element A onto element B at (230, 213)
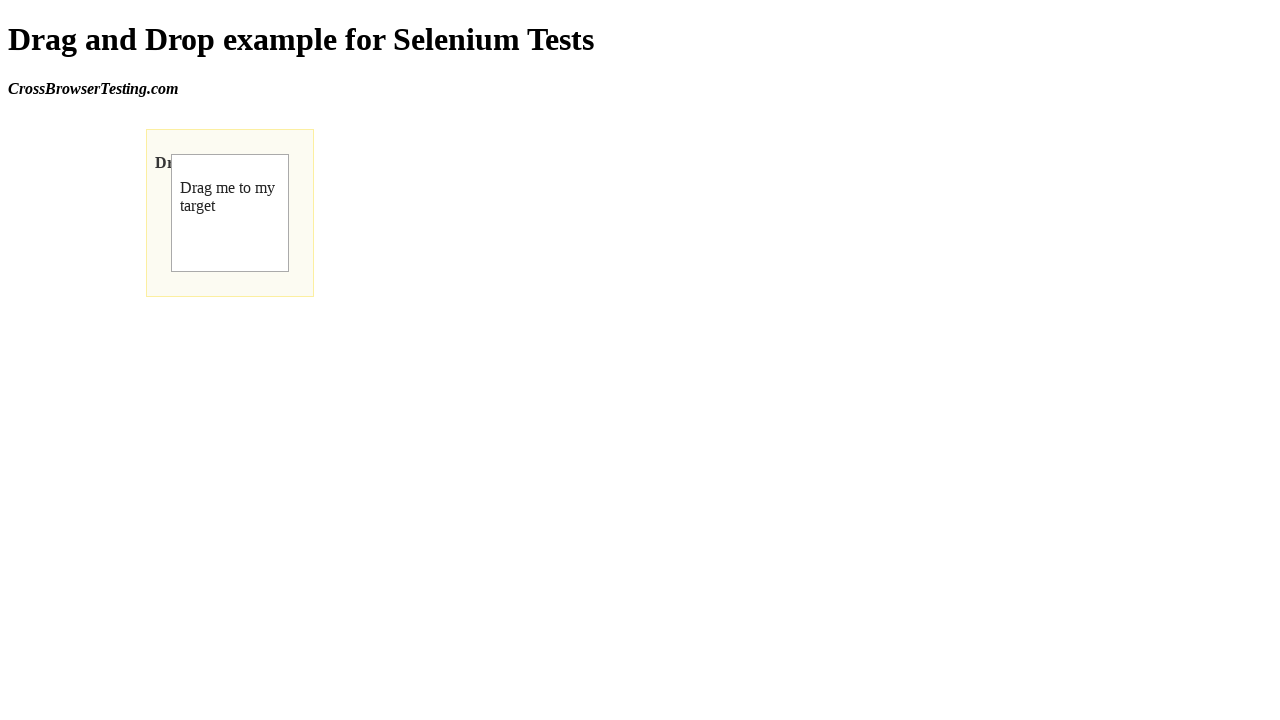

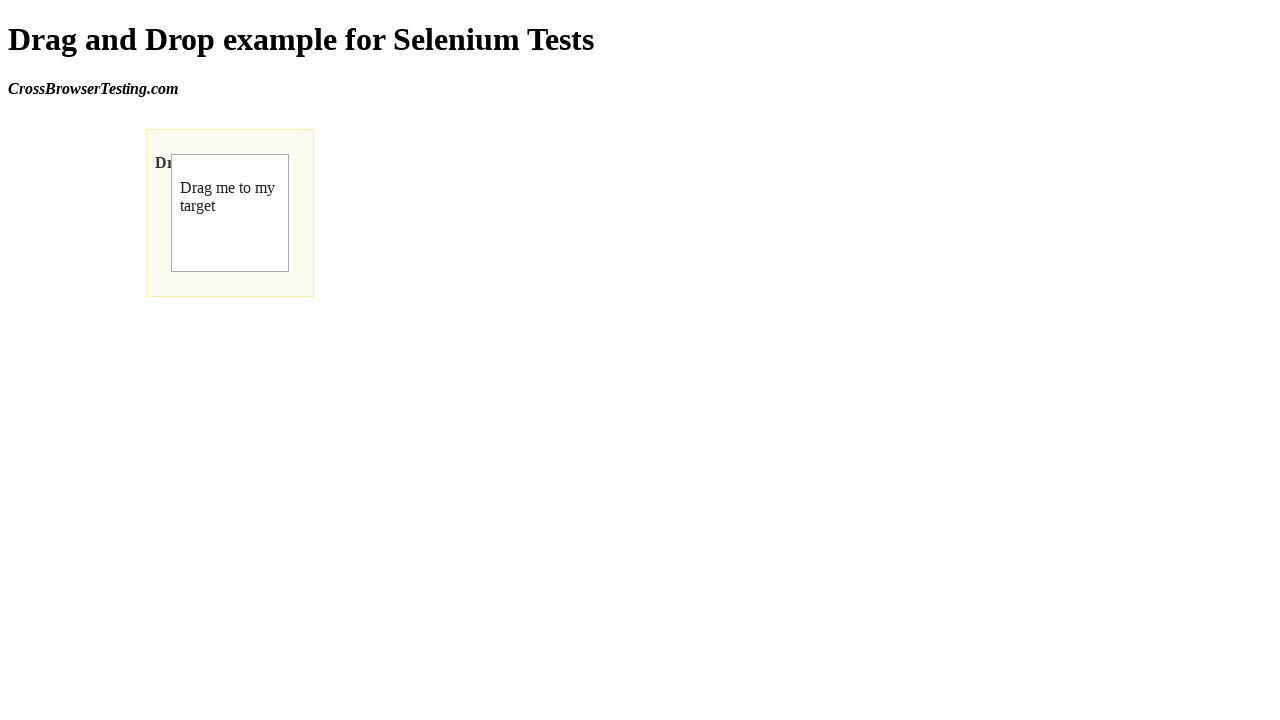